Navigates to Python.org homepage and verifies the page loads correctly by checking the page title

Starting URL: https://www.python.org

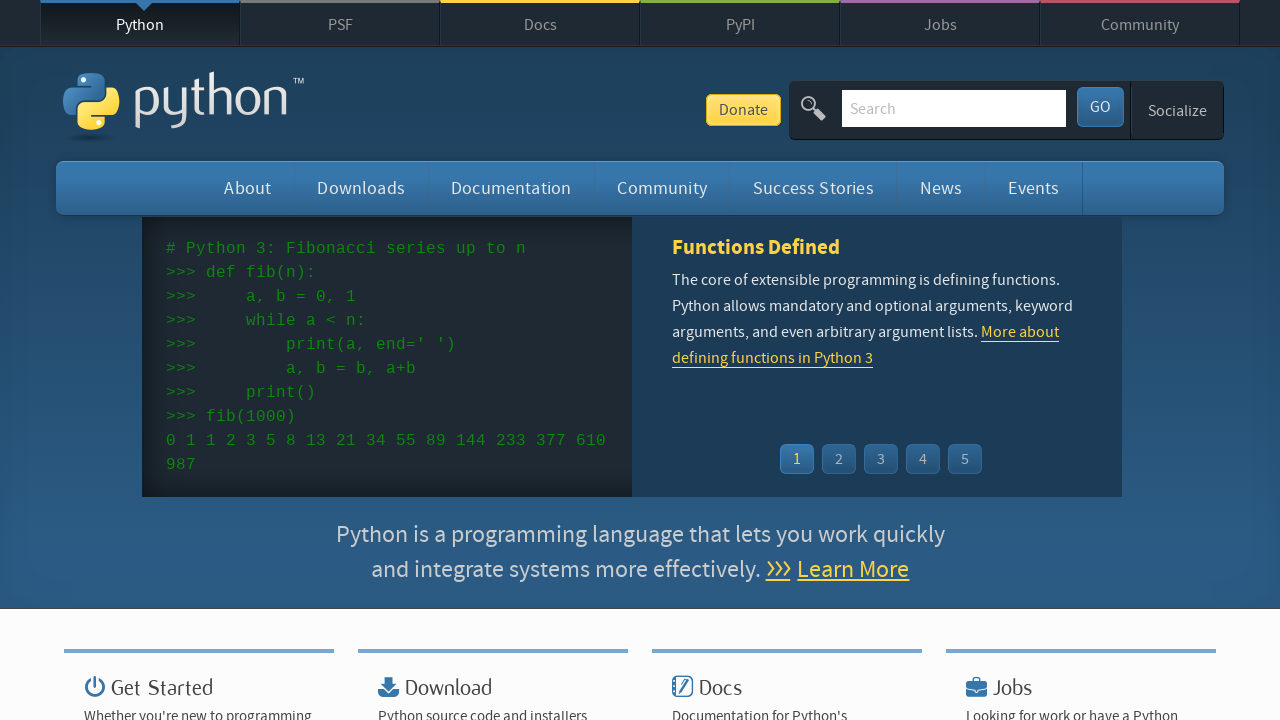

Navigated to Python.org homepage
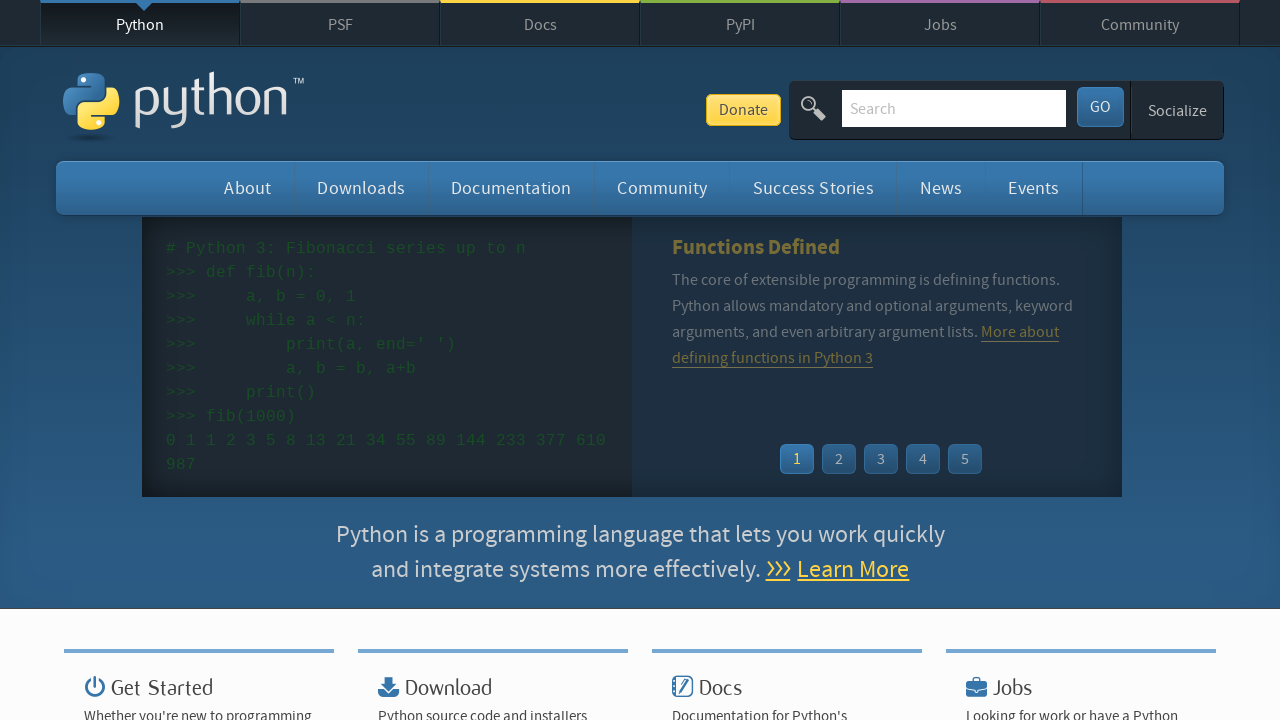

Verified page title is 'Welcome to Python.org'
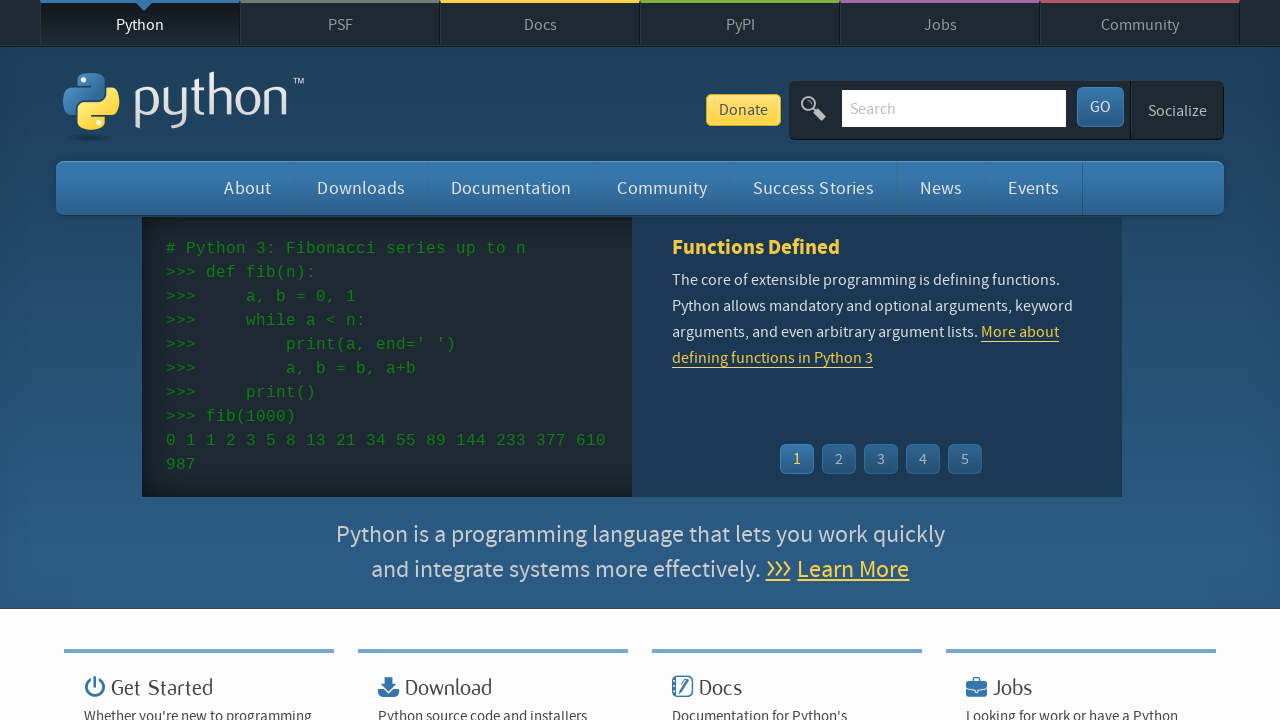

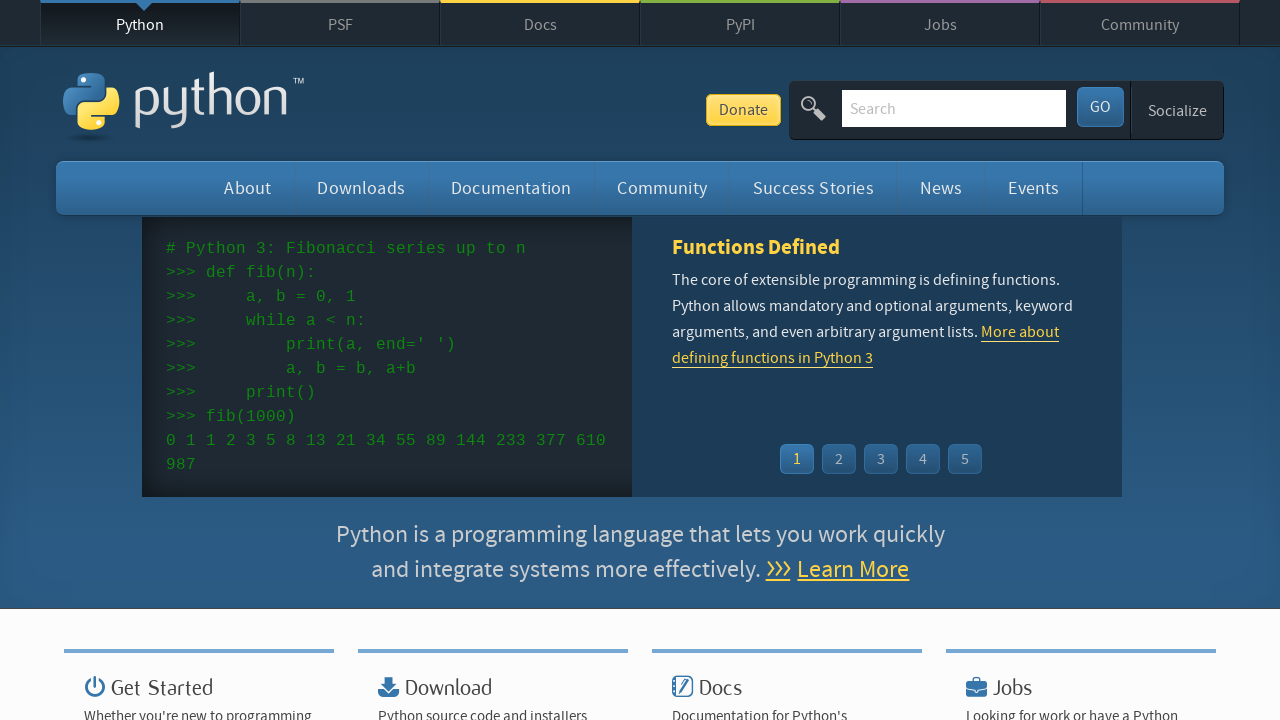